Tests navigation by clicking on a partial link text to Brian Eno's Oblique page

Starting URL: https://testsheepnz.github.io/testing-ideas.html

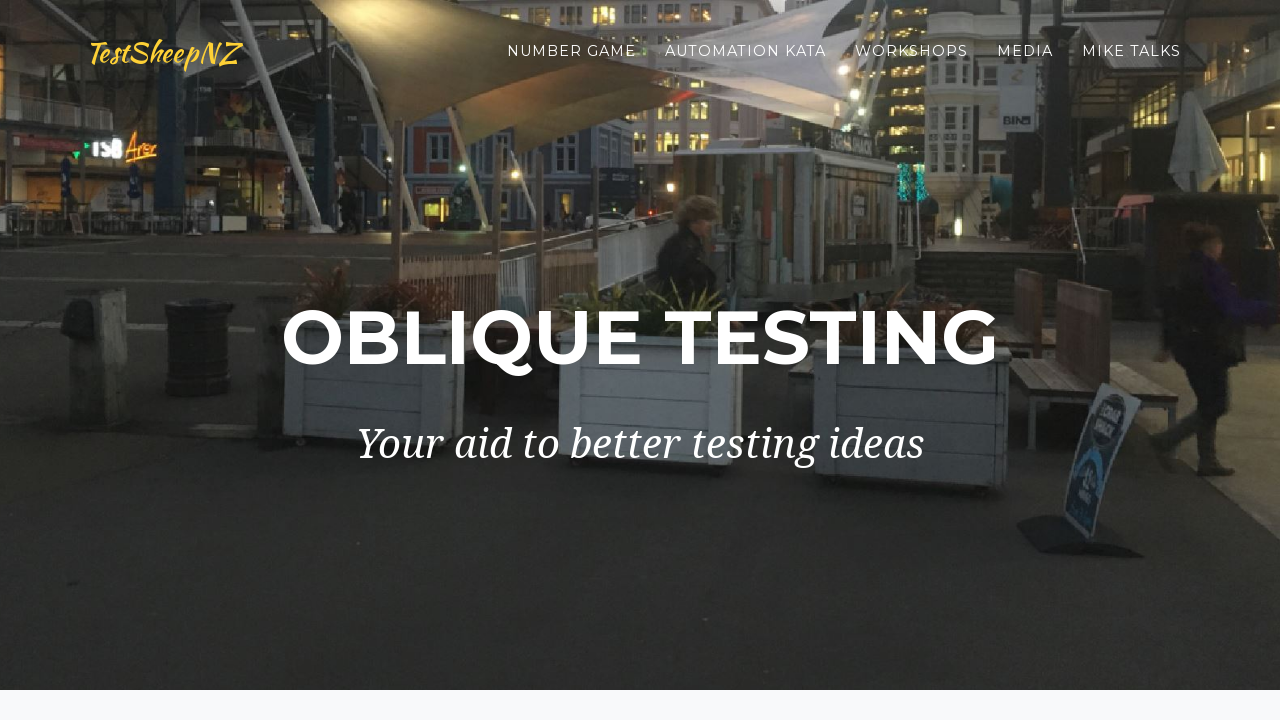

Navigated to testing-ideas.html
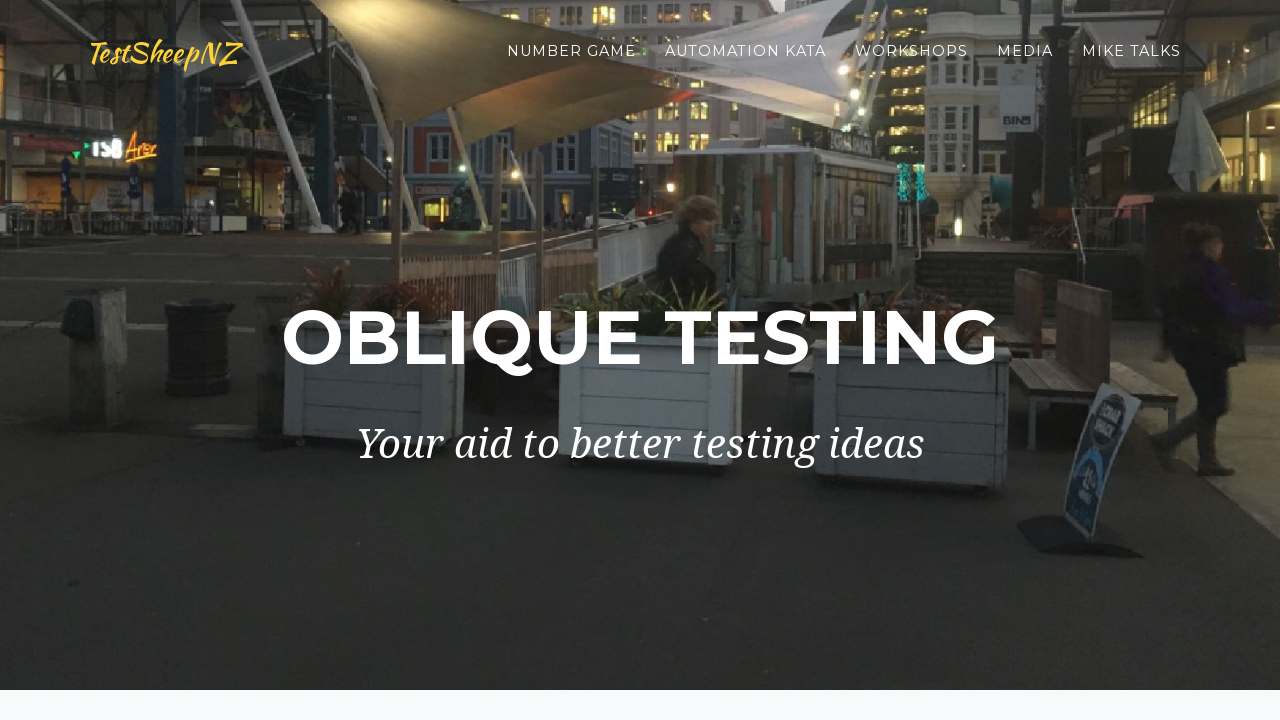

Clicked on Brian Eno's Oblique partial link text to navigate to his Oblique page at (469, 360) on a:has-text('Brian Eno\'s Oblique')
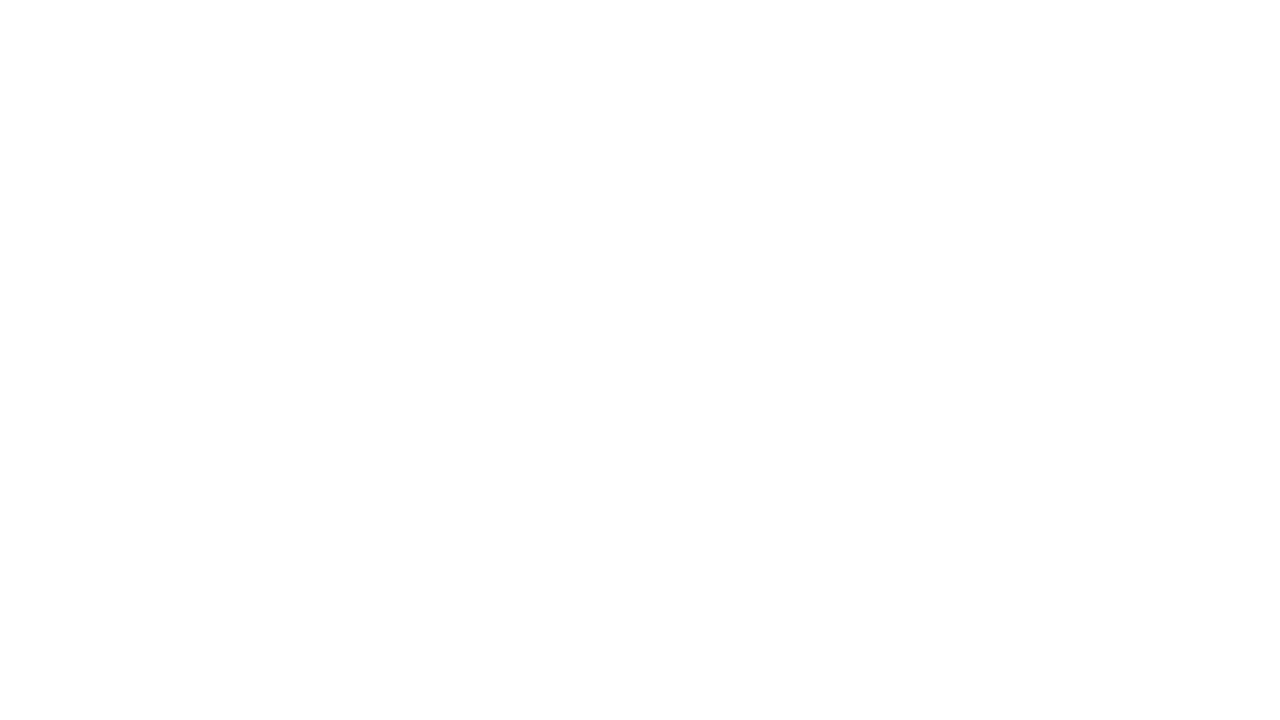

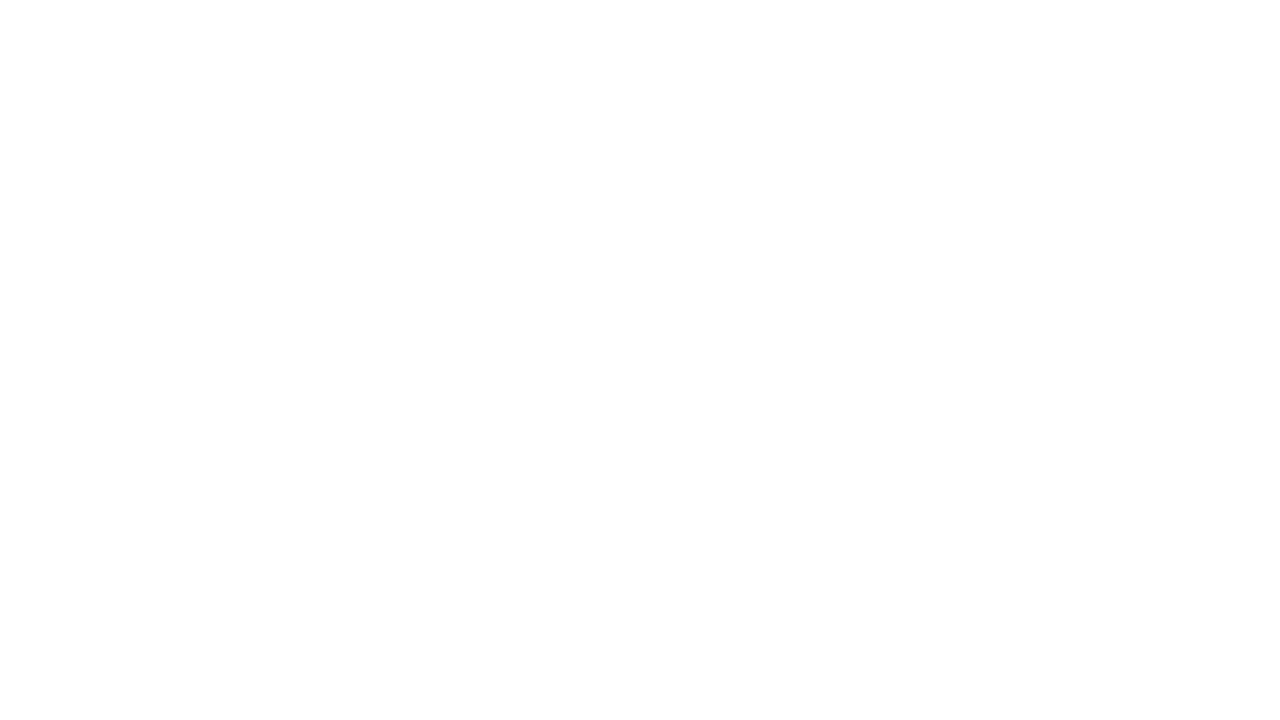